Tests basic dropdown operations by selecting options using different methods (by index, by value, by visible text) and verifying the dropdown functionality

Starting URL: https://the-internet.herokuapp.com/dropdown

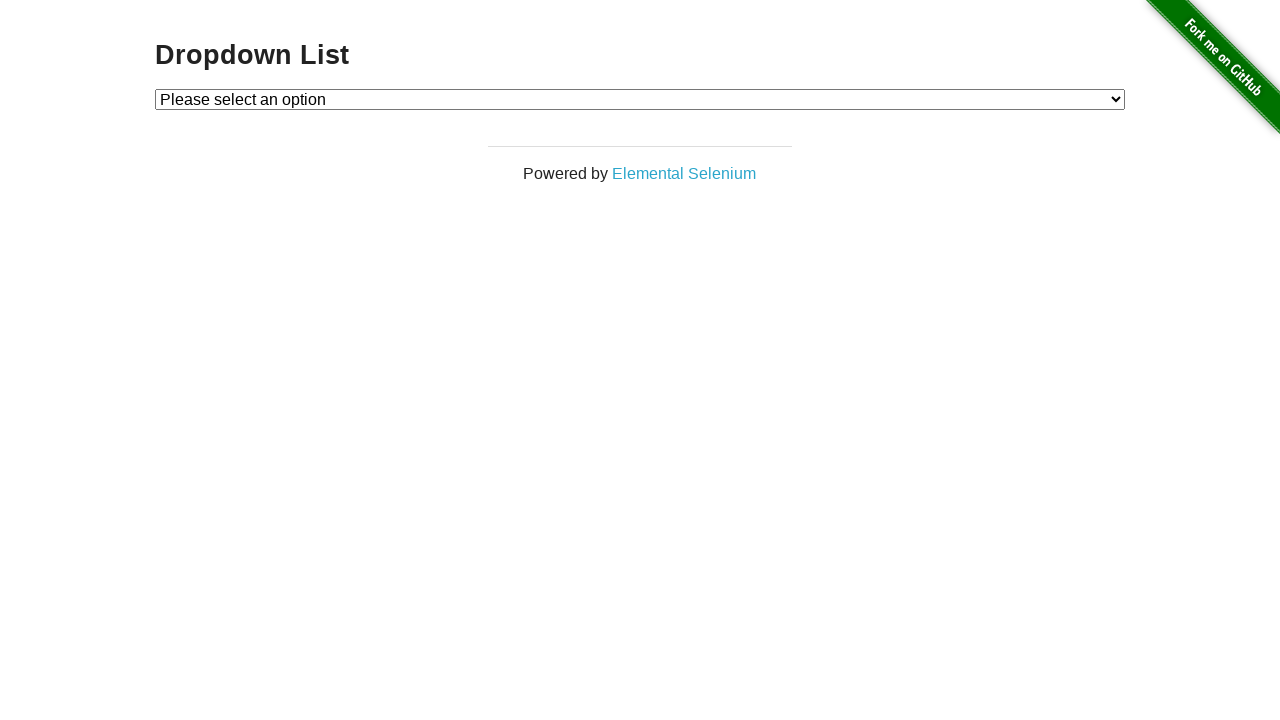

Selected Option 1 using index 1 on #dropdown
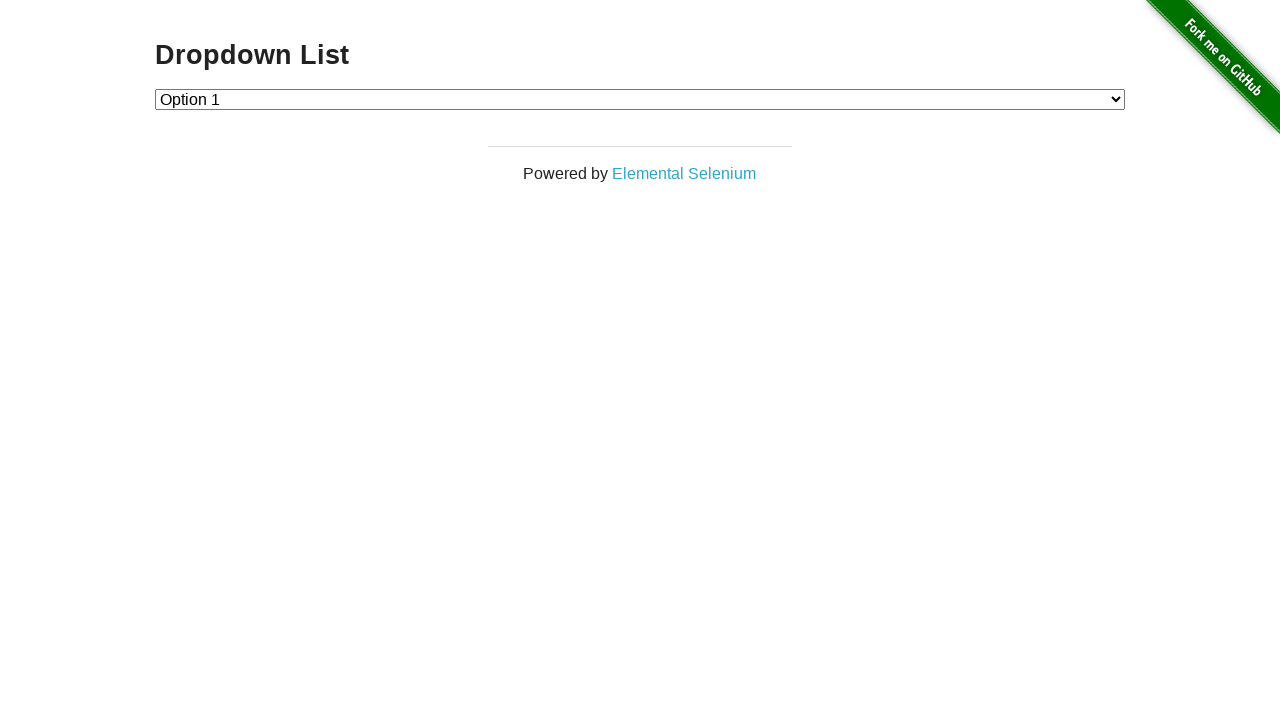

Selected Option 2 by value on #dropdown
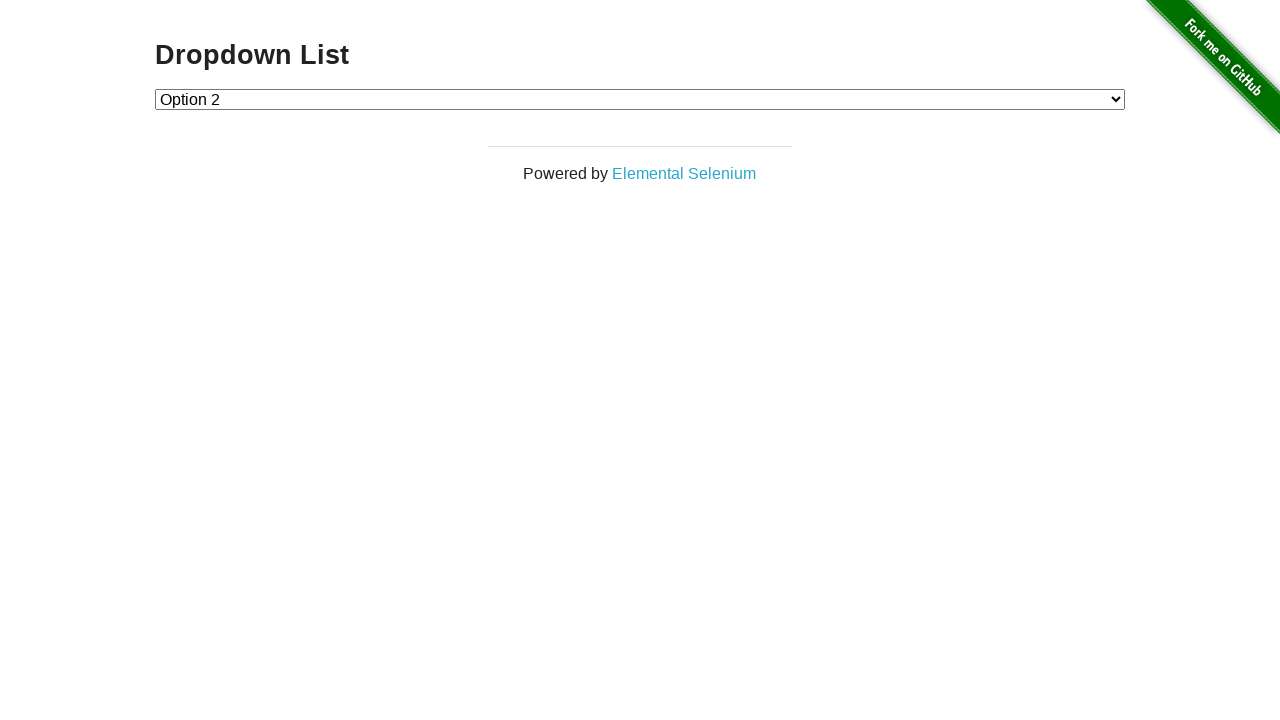

Selected Option 1 by visible text label on #dropdown
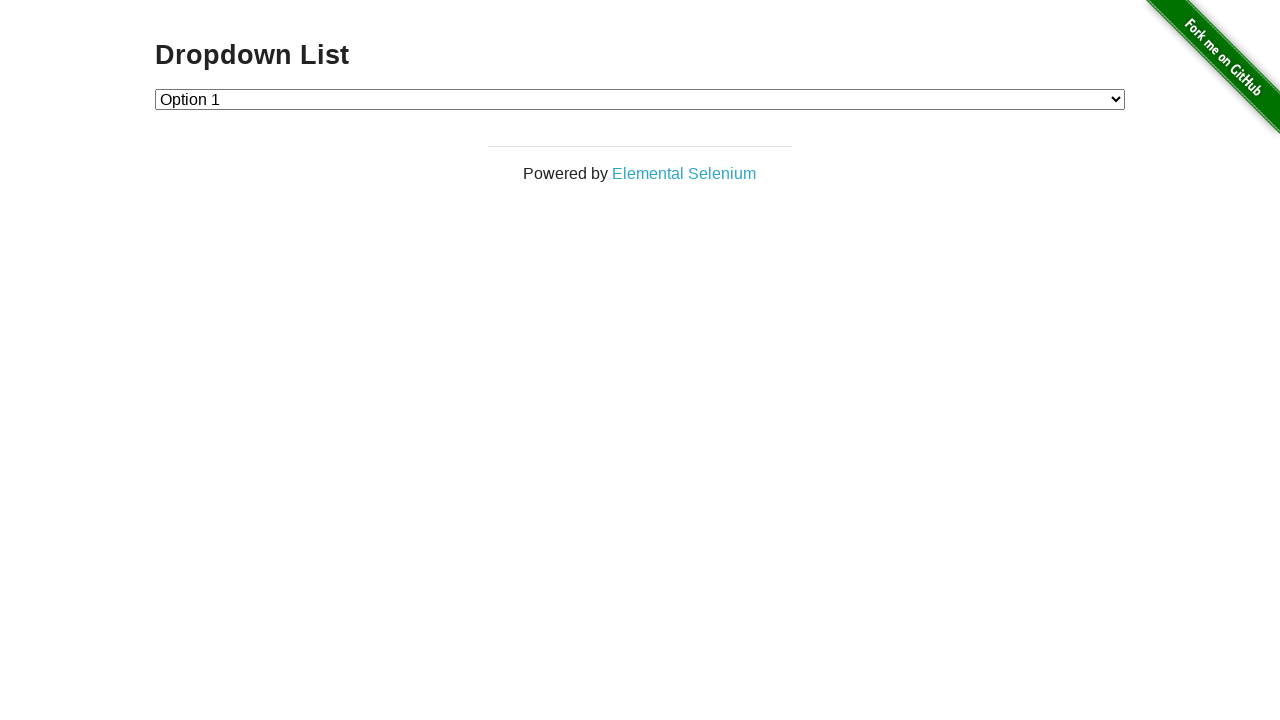

Located the dropdown element
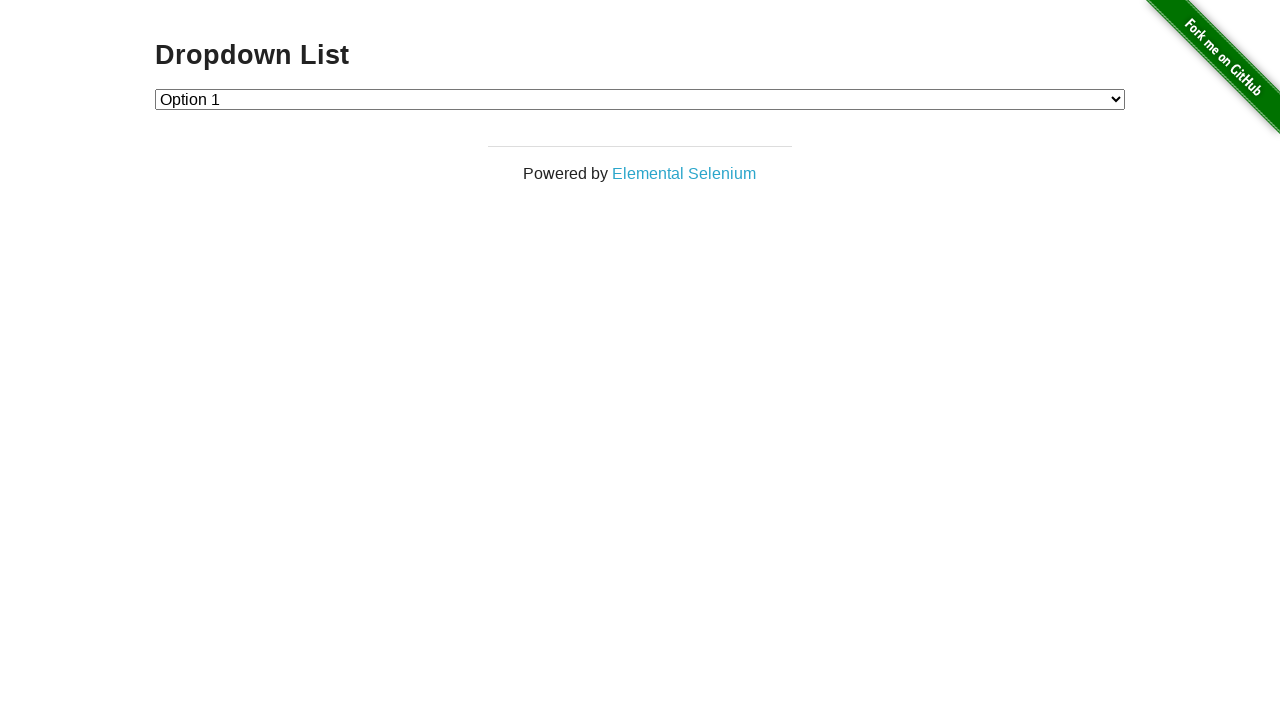

Dropdown element is ready and visible
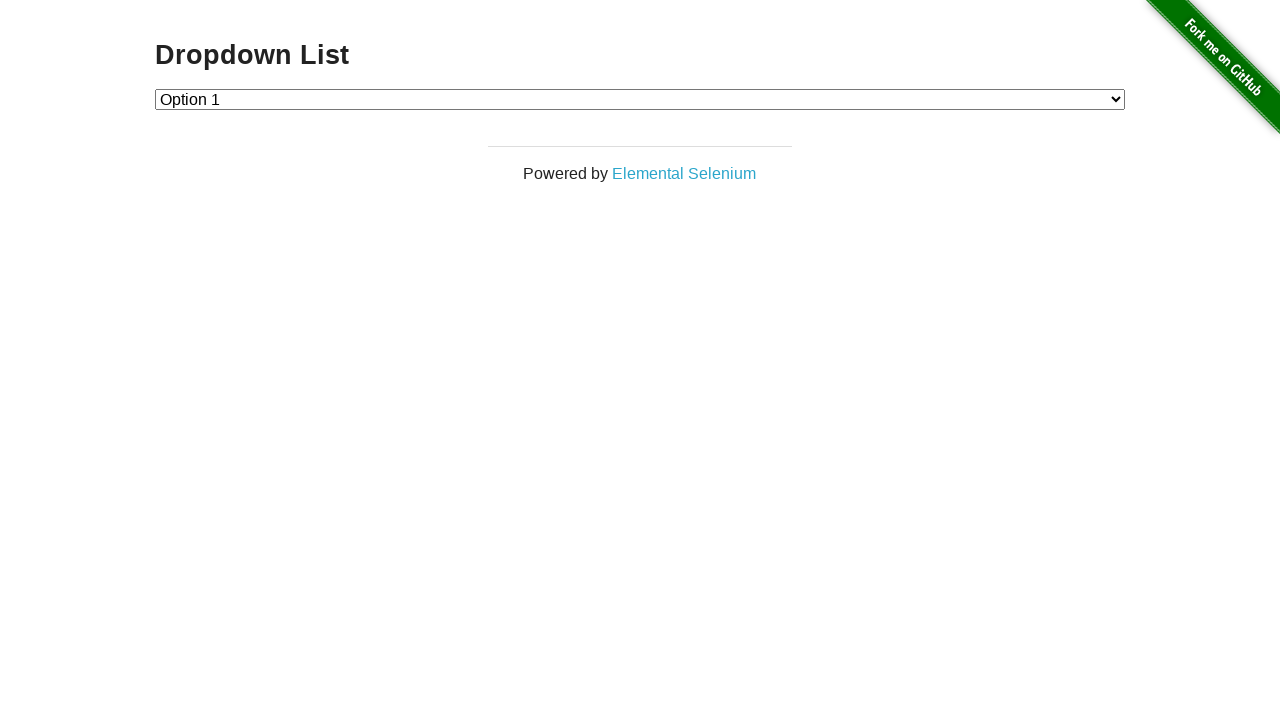

Selected Option 2 again to verify dropdown functionality on #dropdown
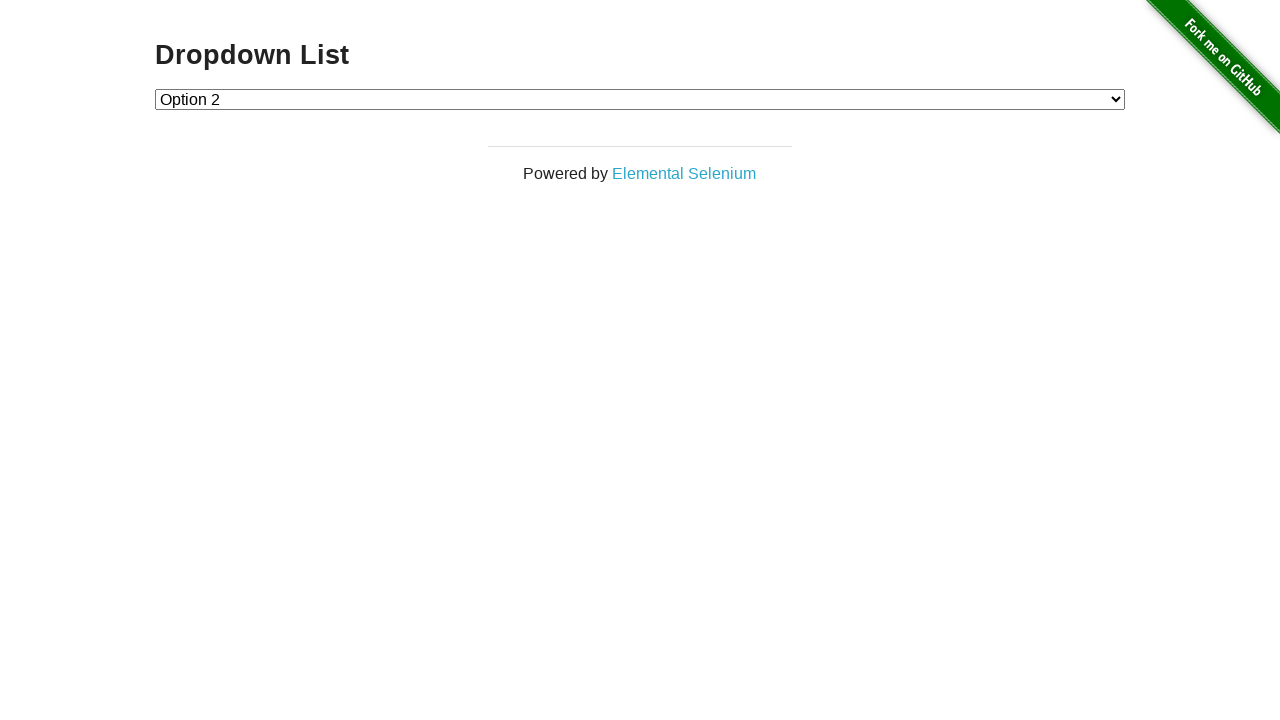

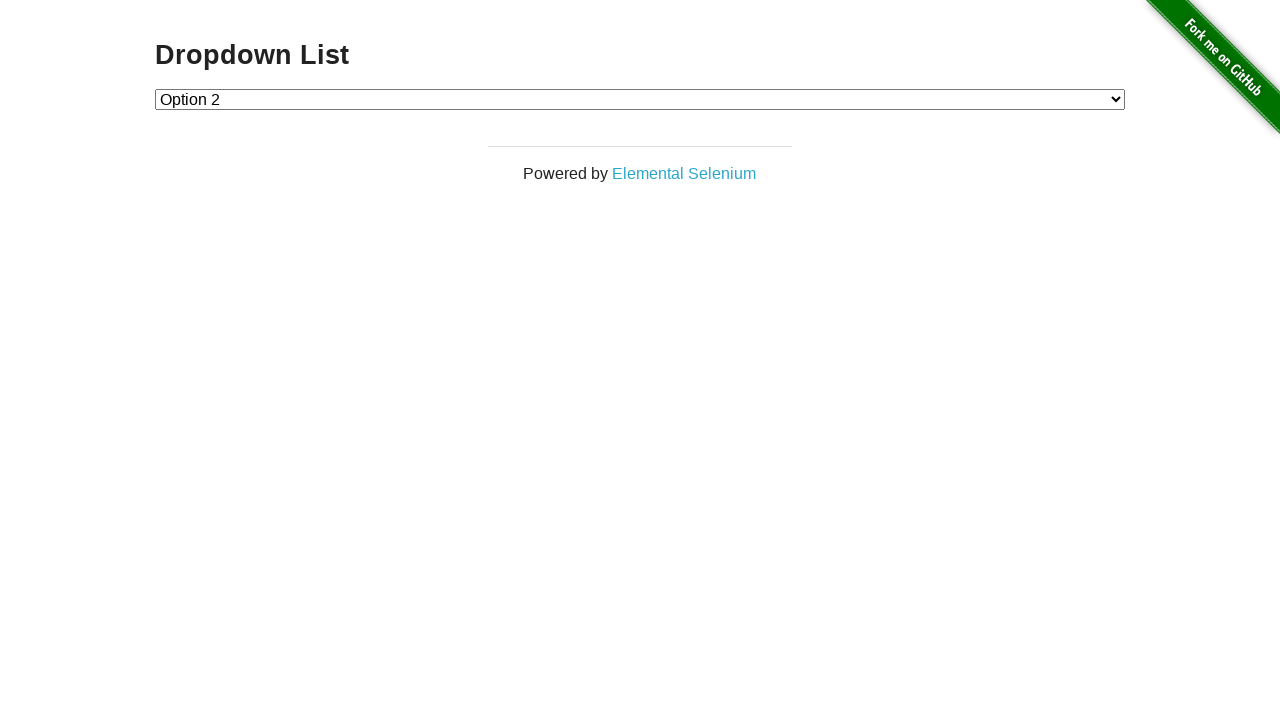